Opens the automation testing practice website and sets the viewport size, verifying the page loads successfully.

Starting URL: http://practice.automationtesting.in/

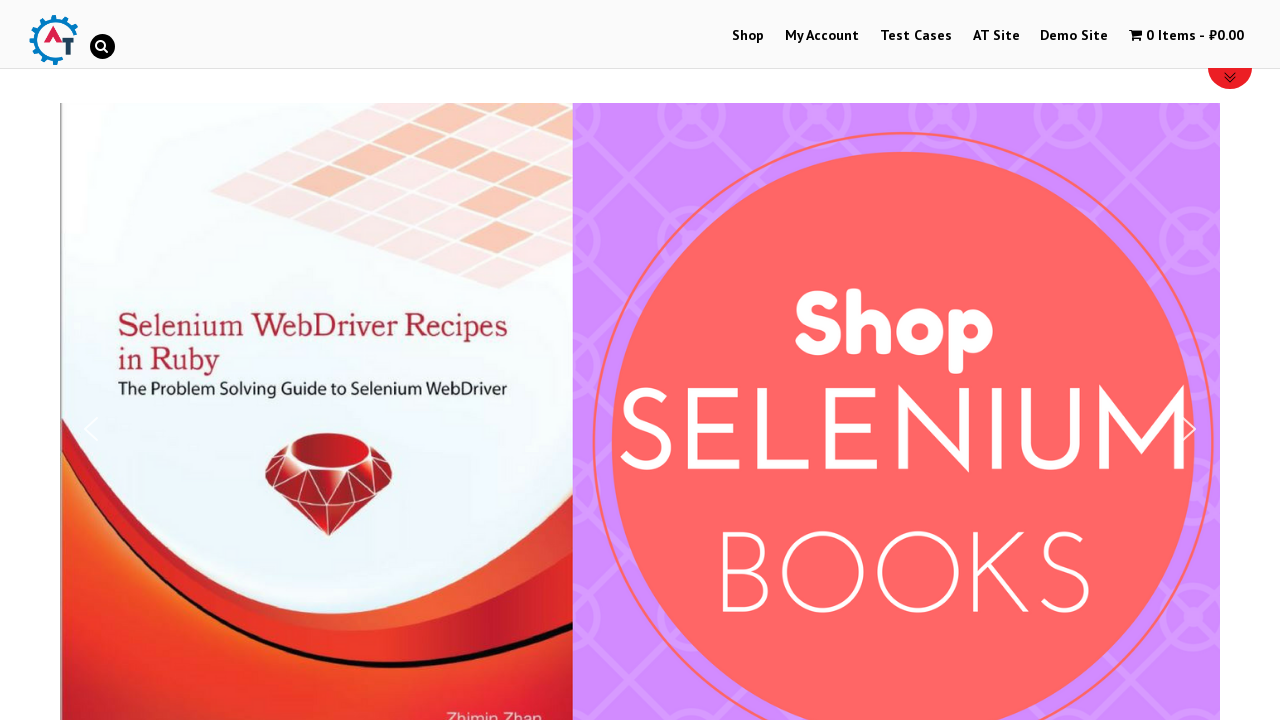

Set viewport size to 1500x1000
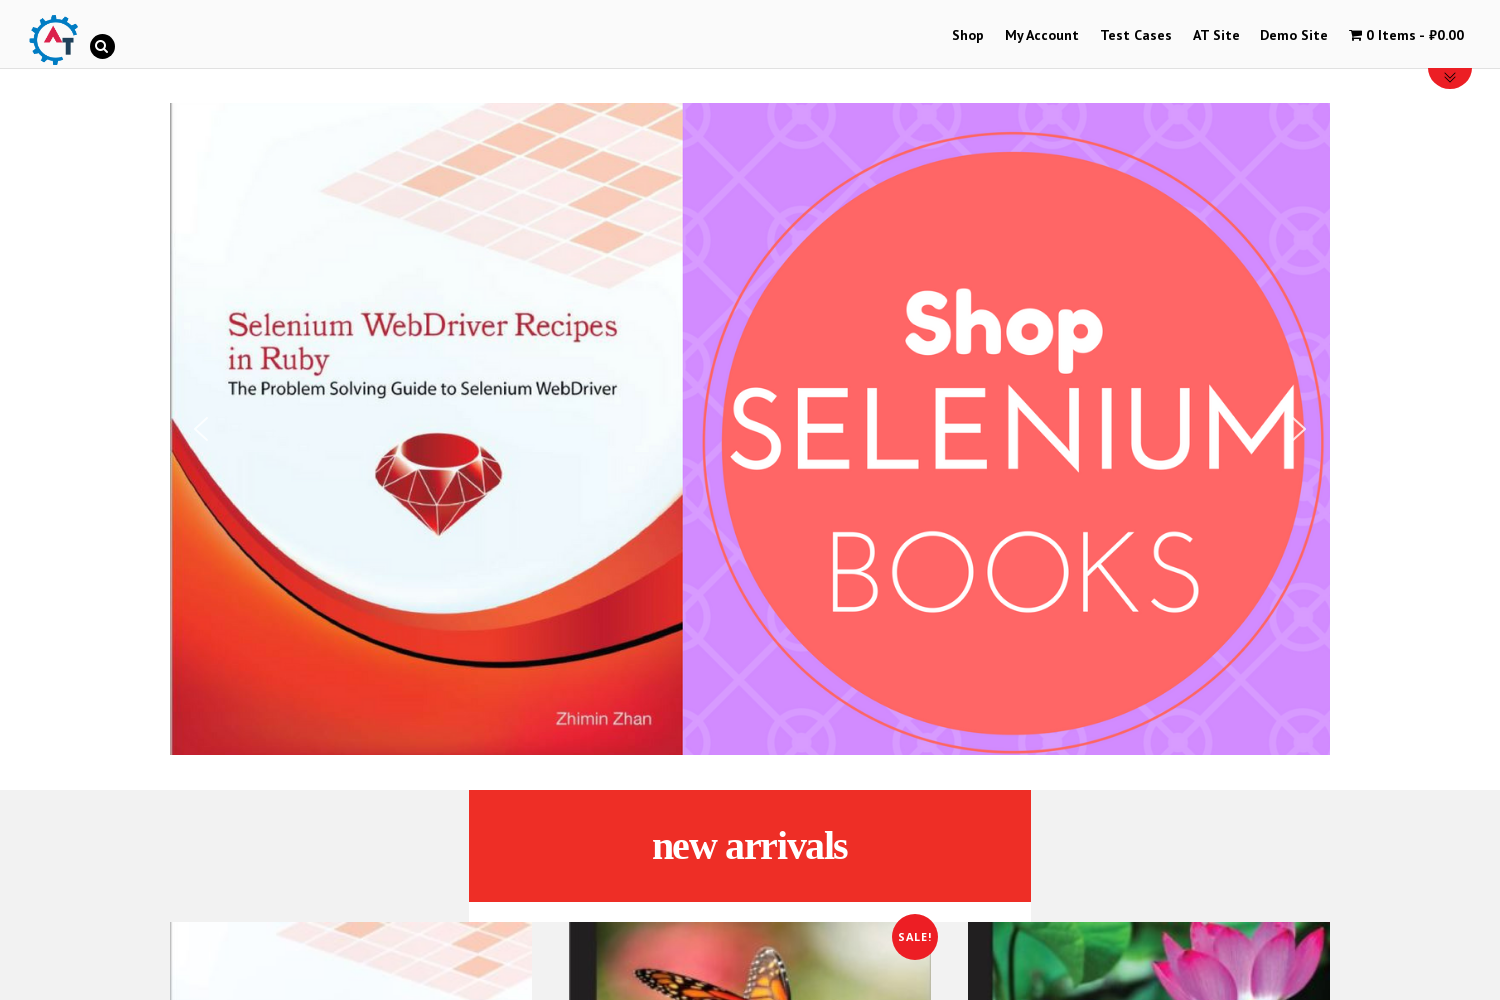

Page loaded successfully (domcontentloaded state reached)
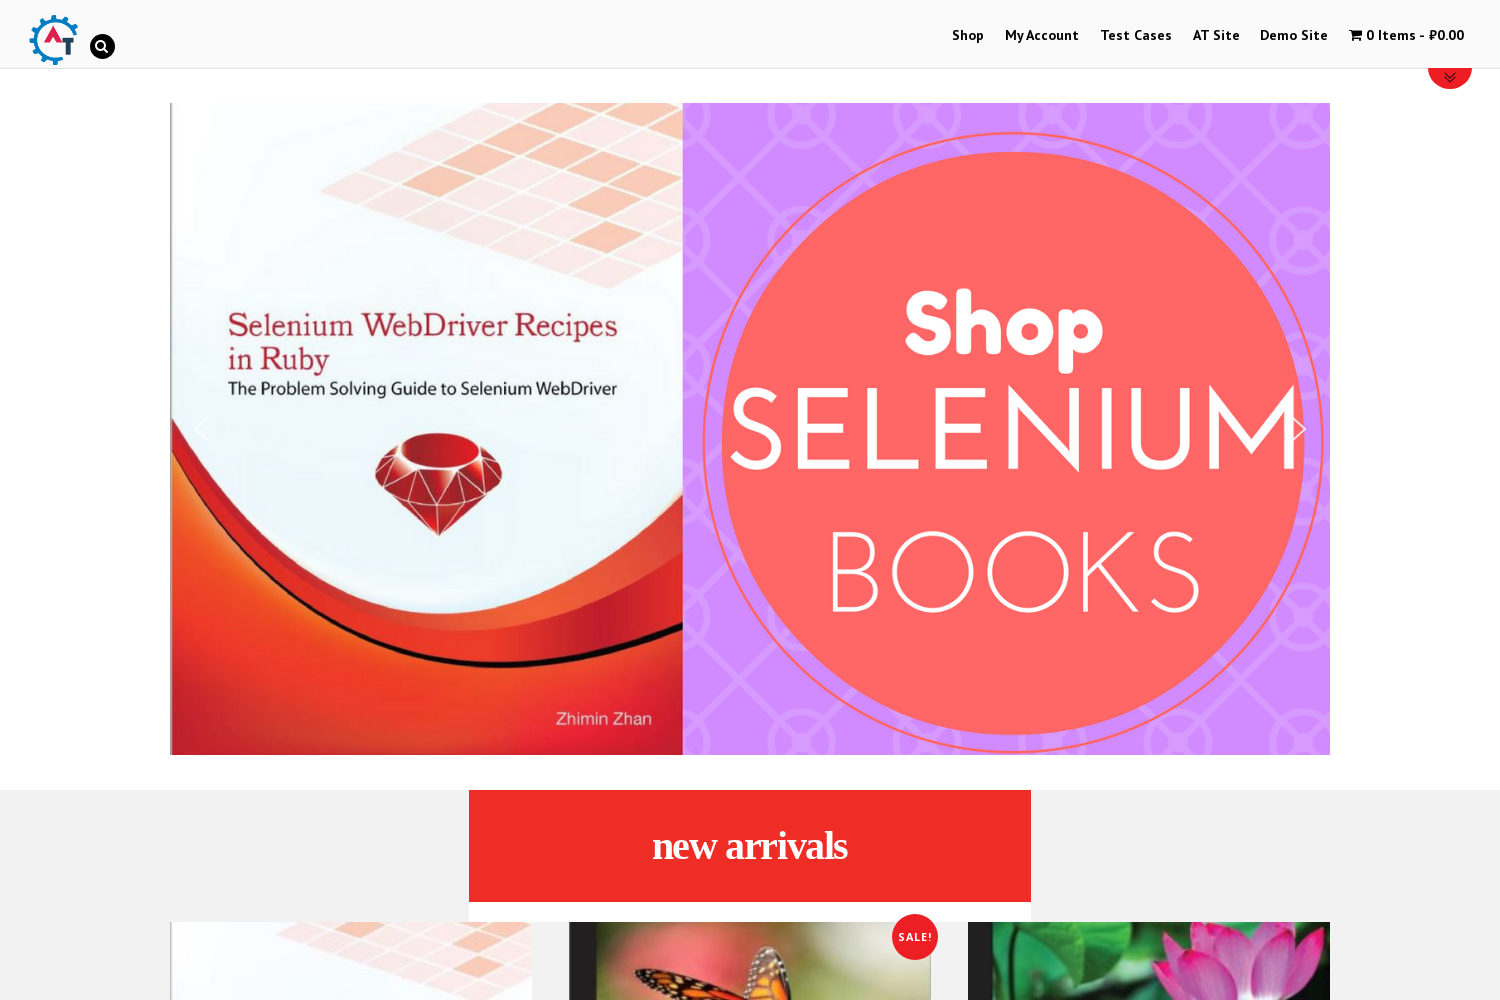

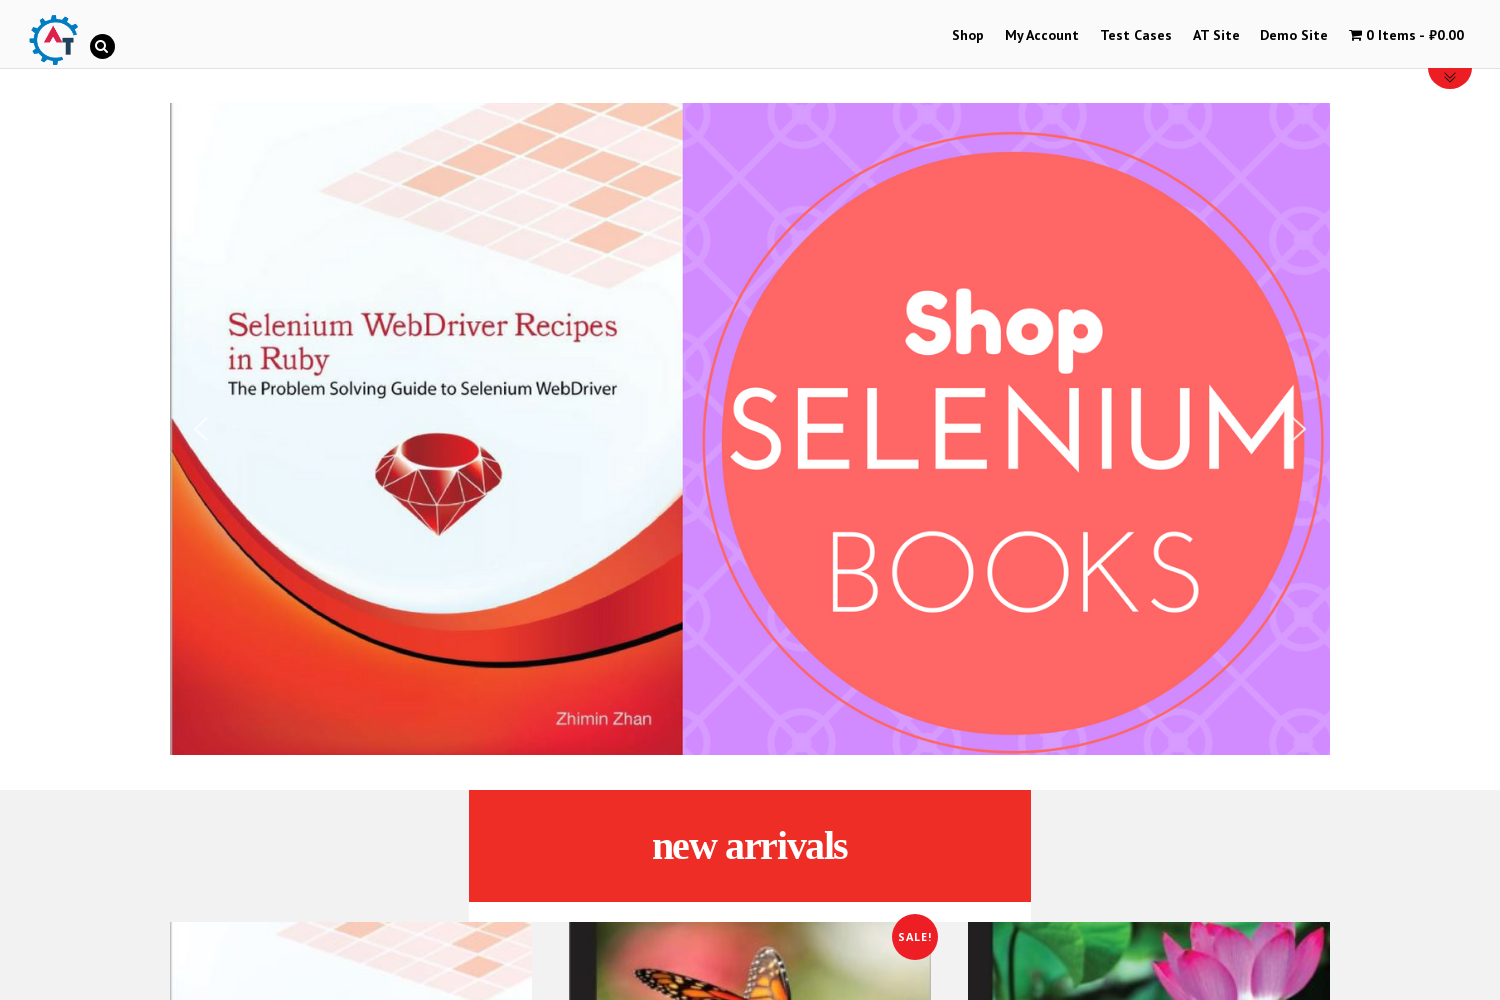